Fills out a practice registration form including name, email, gender, mobile number, date of birth, subjects, and hobbies

Starting URL: https://demoqa.com/automation-practice-form

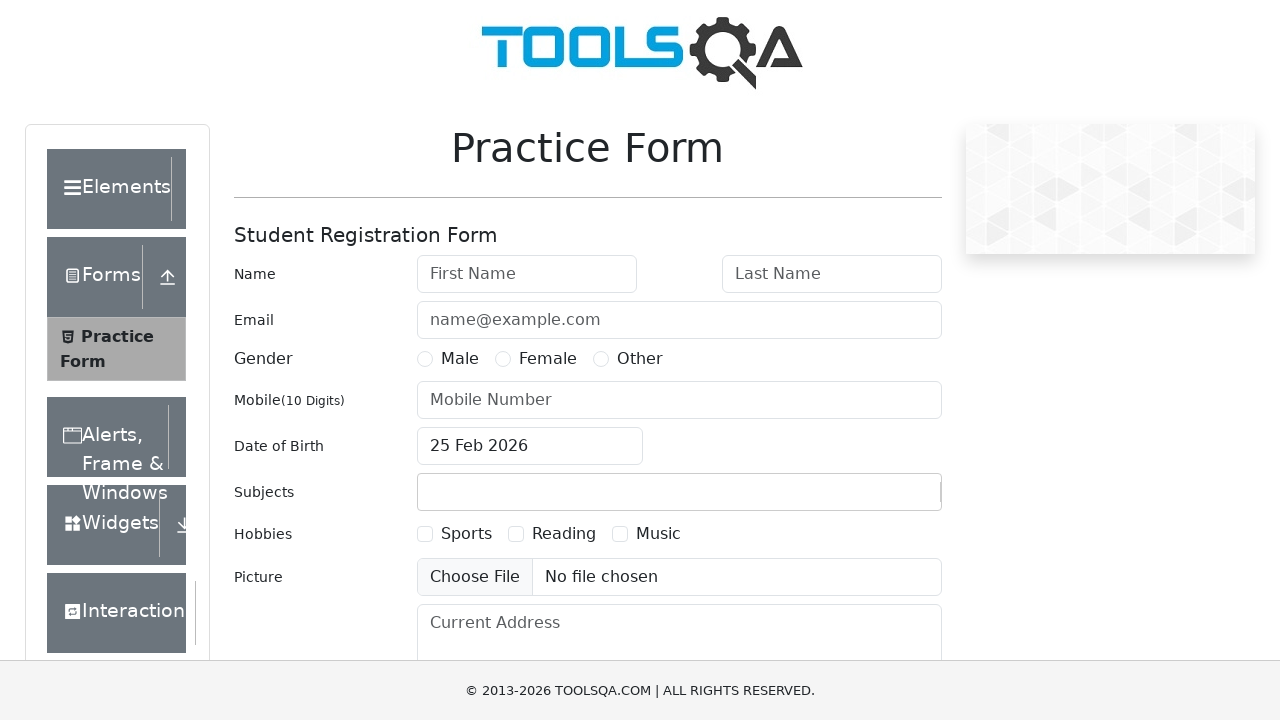

Filled first name field with 'Sanju' on input#firstName
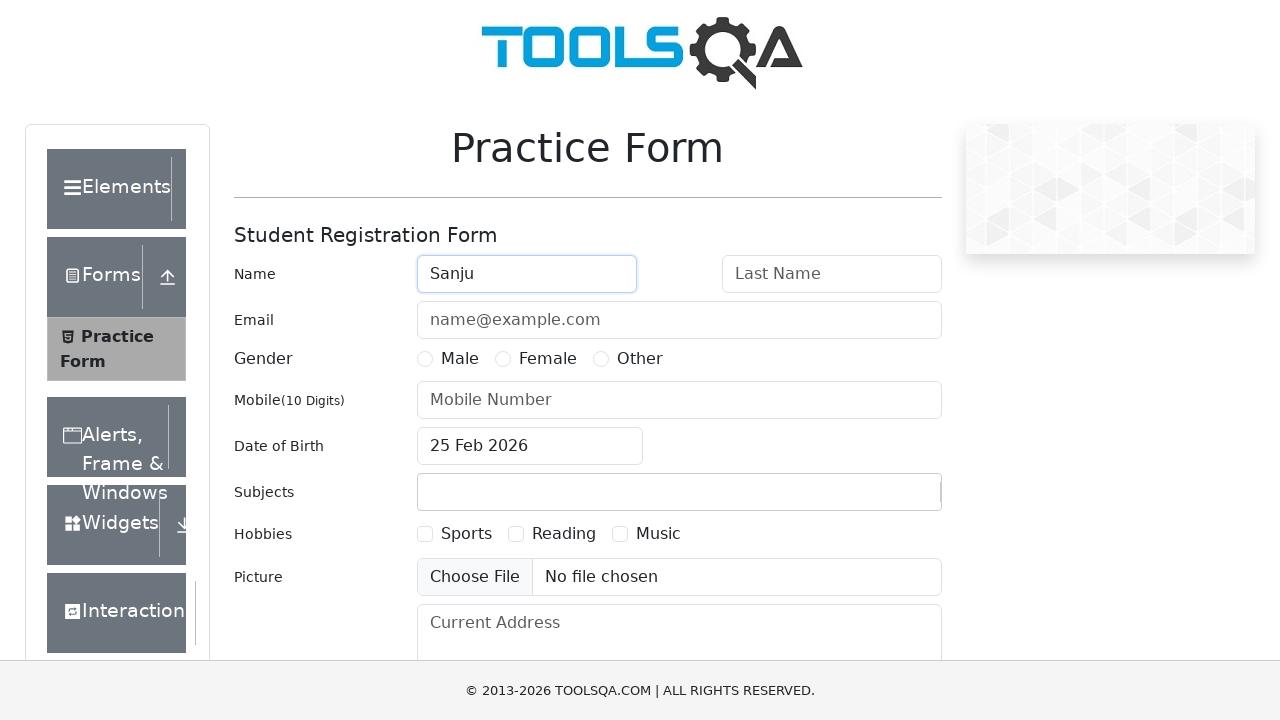

Filled last name field with 'G' on input#lastName
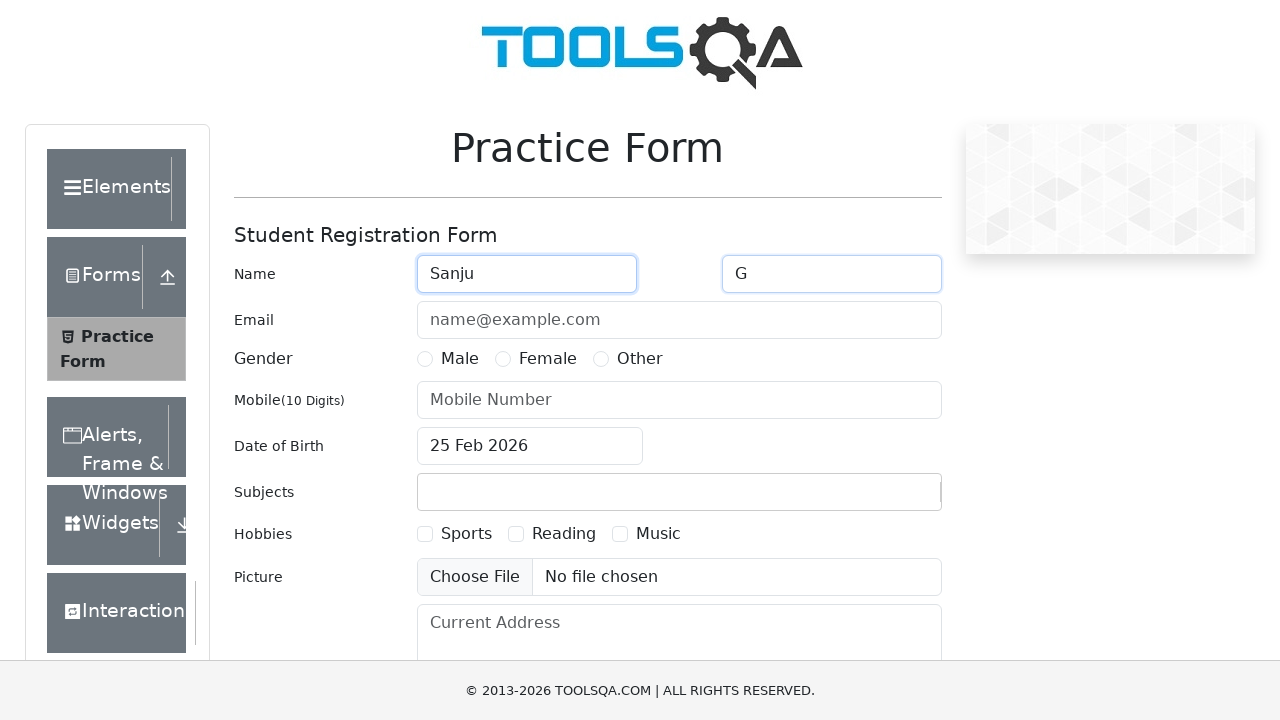

Filled email field with 'sanju.g@gmail.com' on input#userEmail
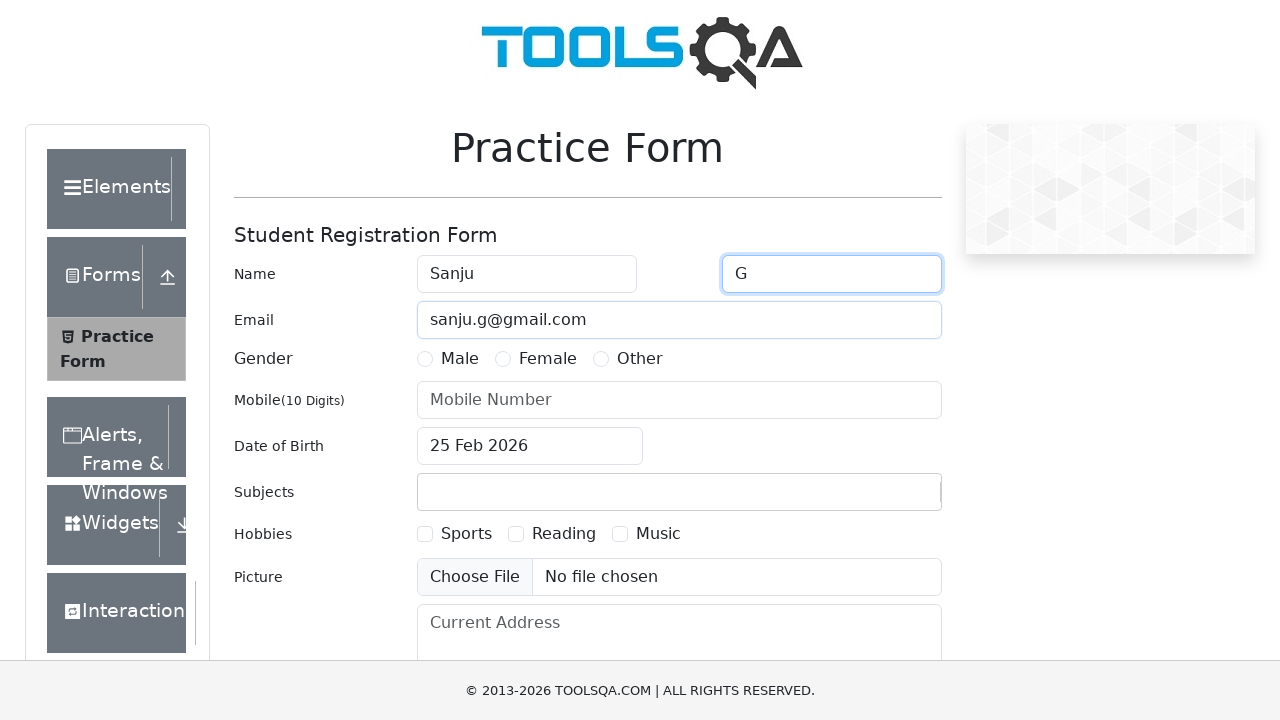

Selected gender 'Male' at (460, 359) on label:text('Male')
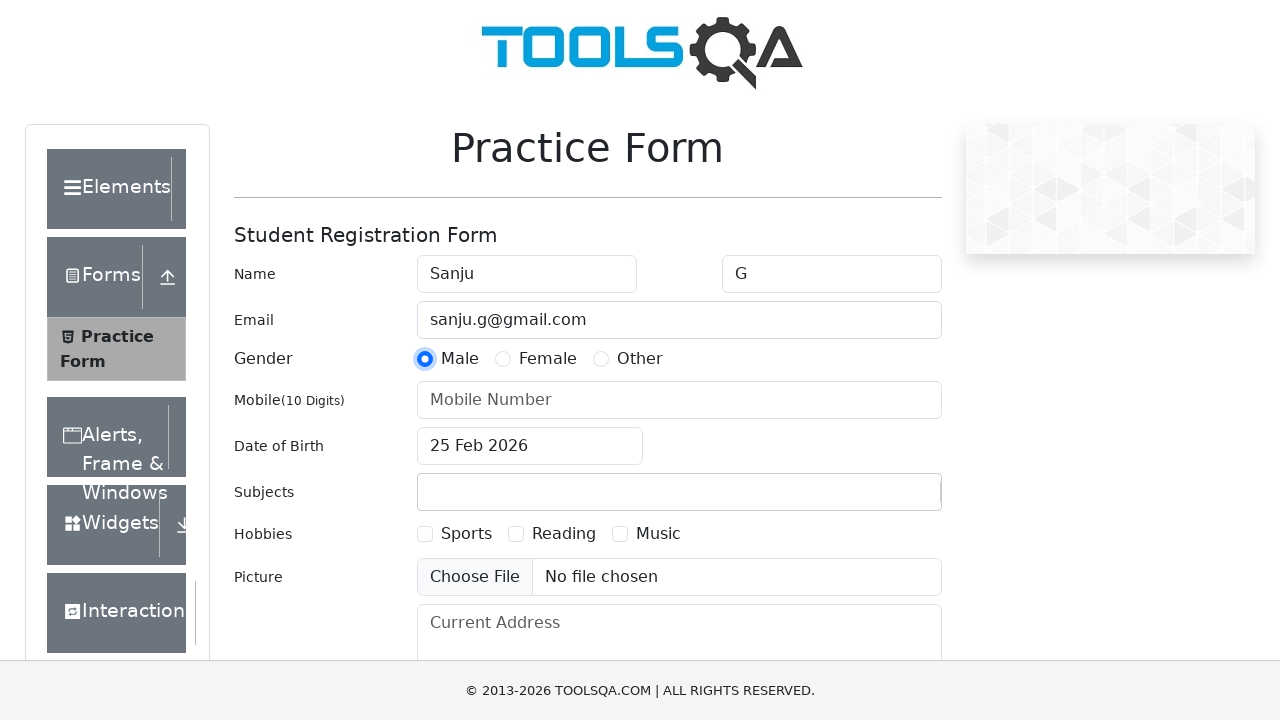

Filled mobile number field with '1234567890' on input[placeholder='Mobile Number']
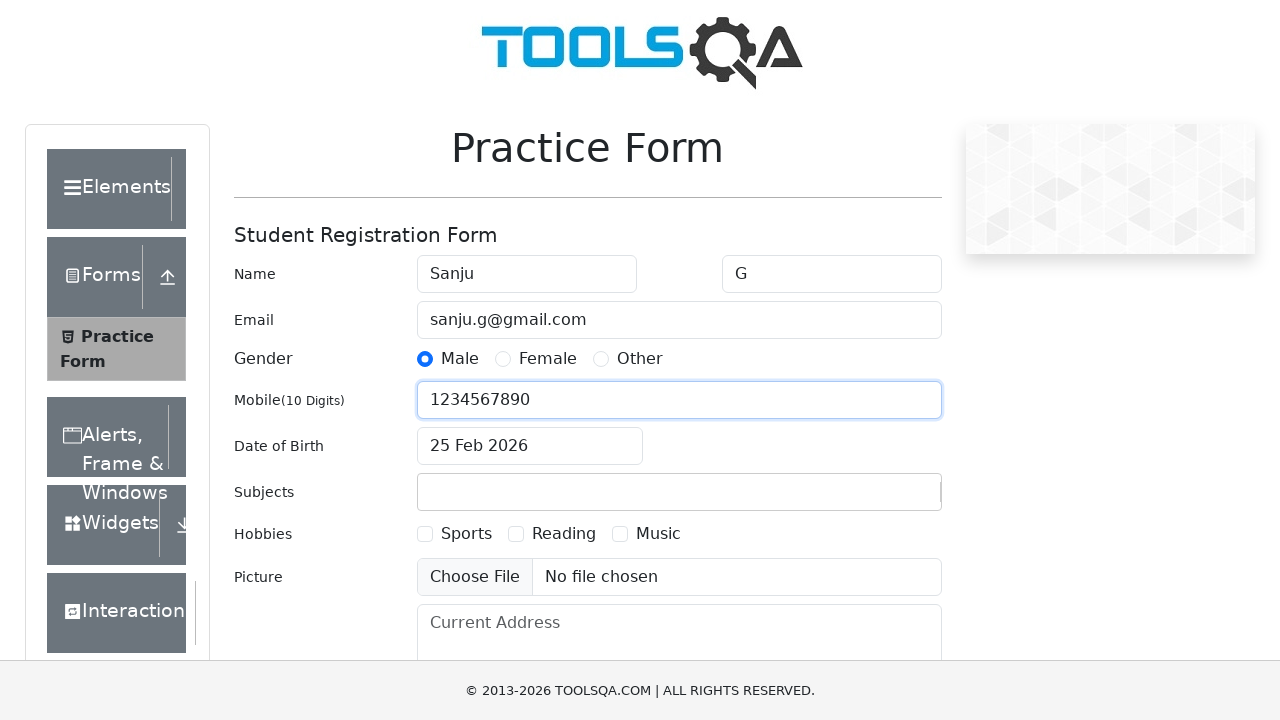

Clicked date of birth input field at (530, 446) on input#dateOfBirthInput
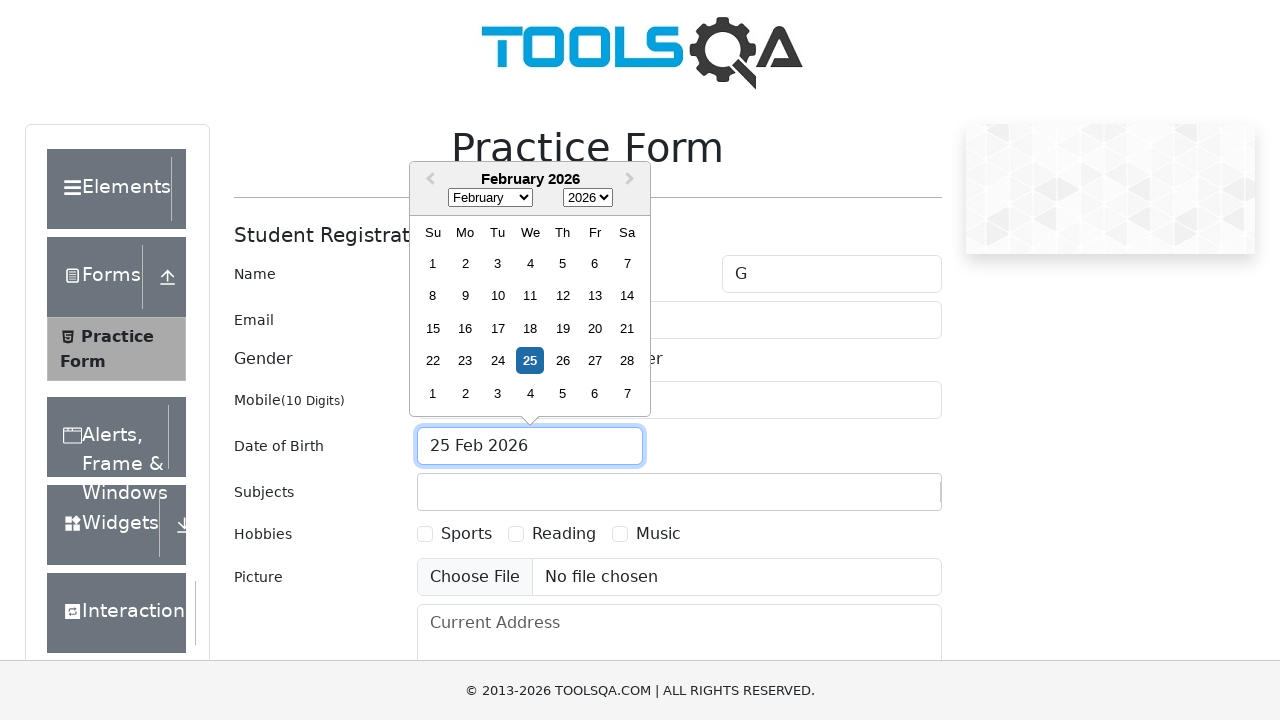

Selected December as the birth month on select.react-datepicker__month-select
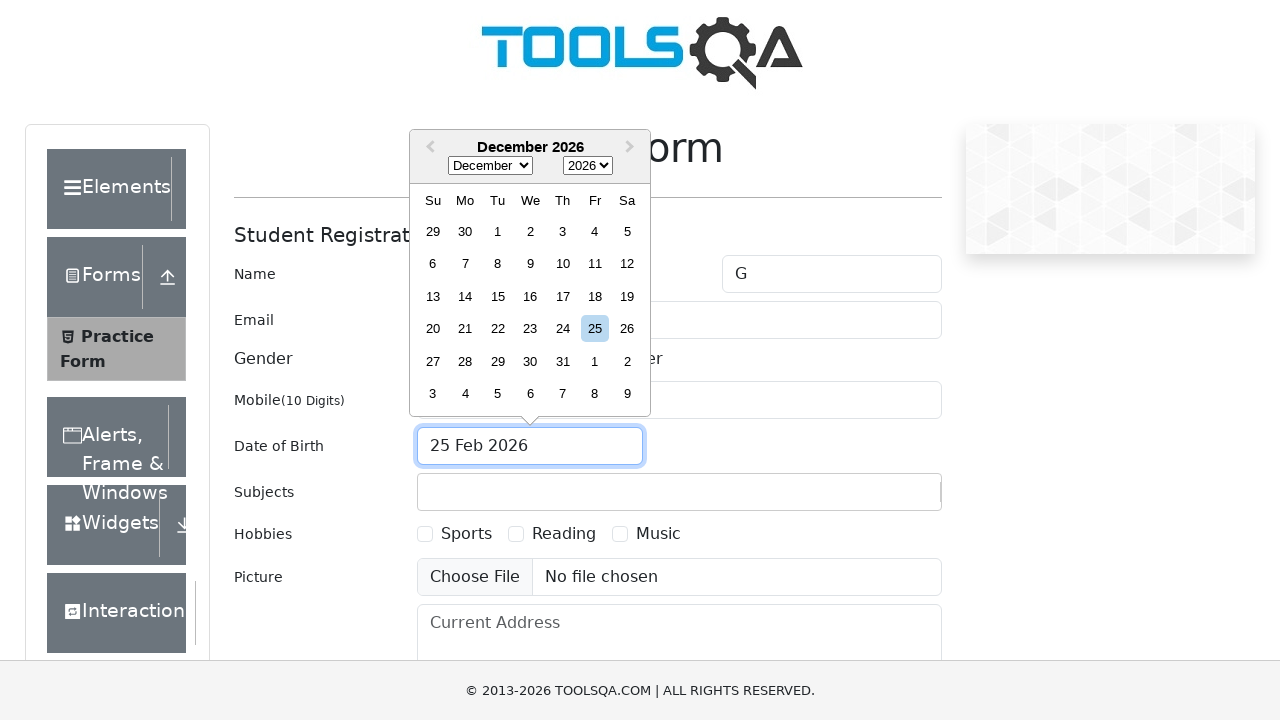

Selected 2022 as the birth year on select.react-datepicker__year-select
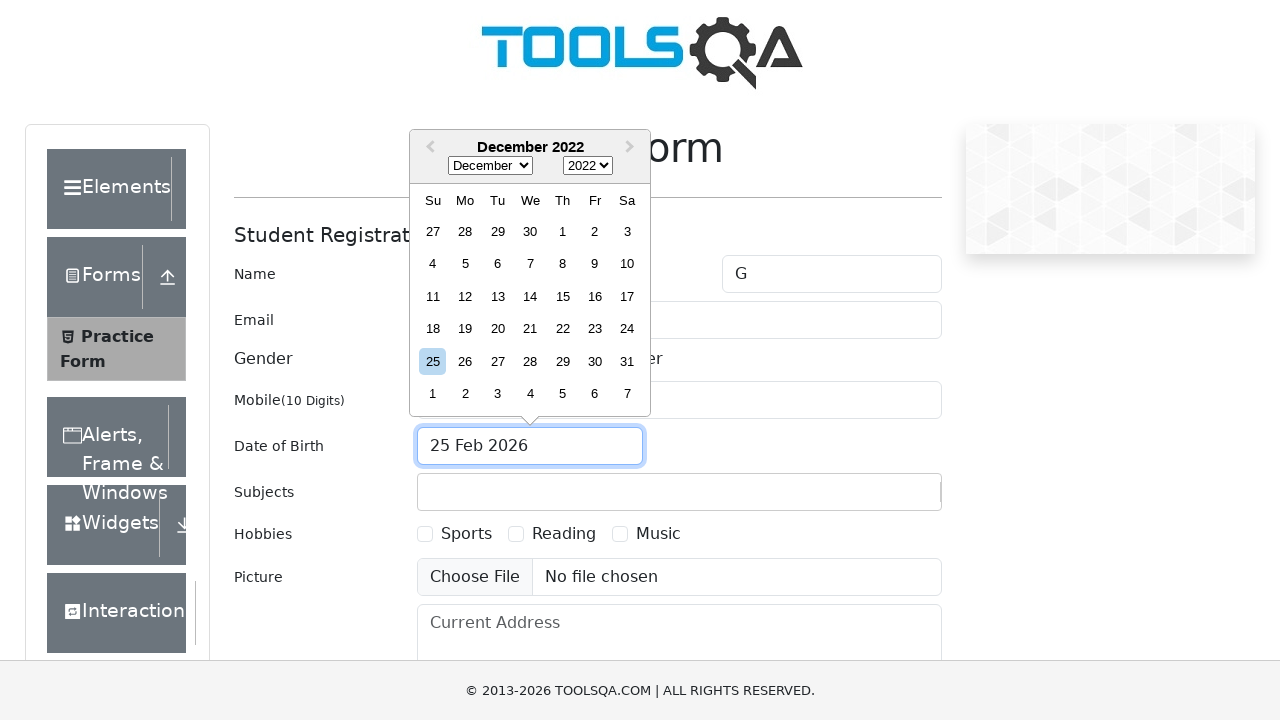

Selected day 1 for date of birth (December 1, 2022) at (530, 312) on div[aria-label*='December'][aria-label*='2022']:has-text('1')
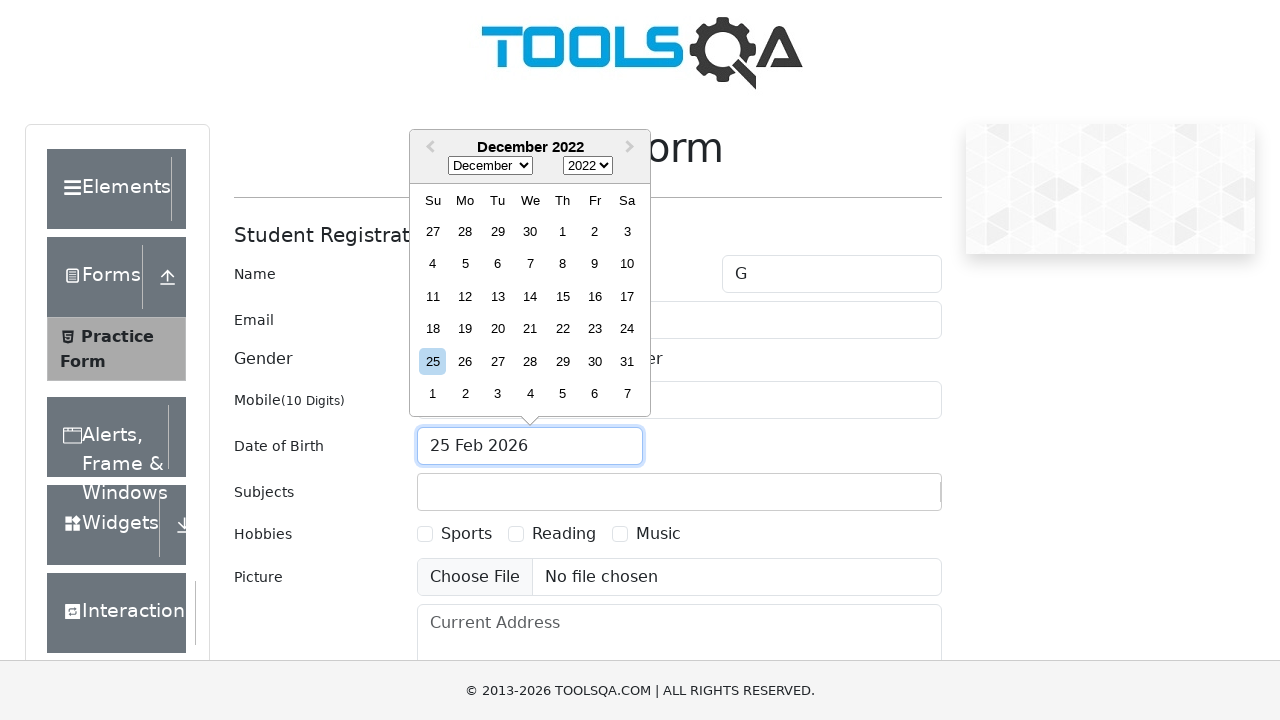

Clicked subjects auto-complete field at (679, 492) on div.subjects-auto-complete__value-container
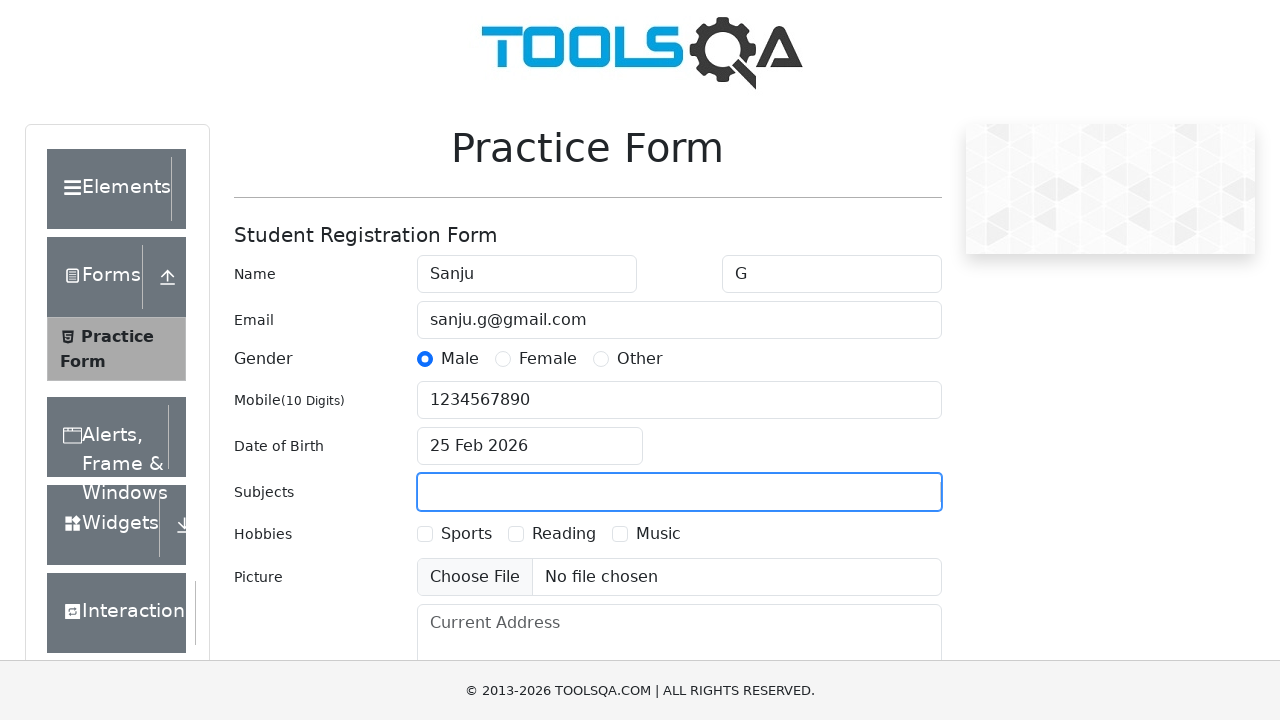

Typed 'Eng' to search for English subject on div.subjects-auto-complete__value-container
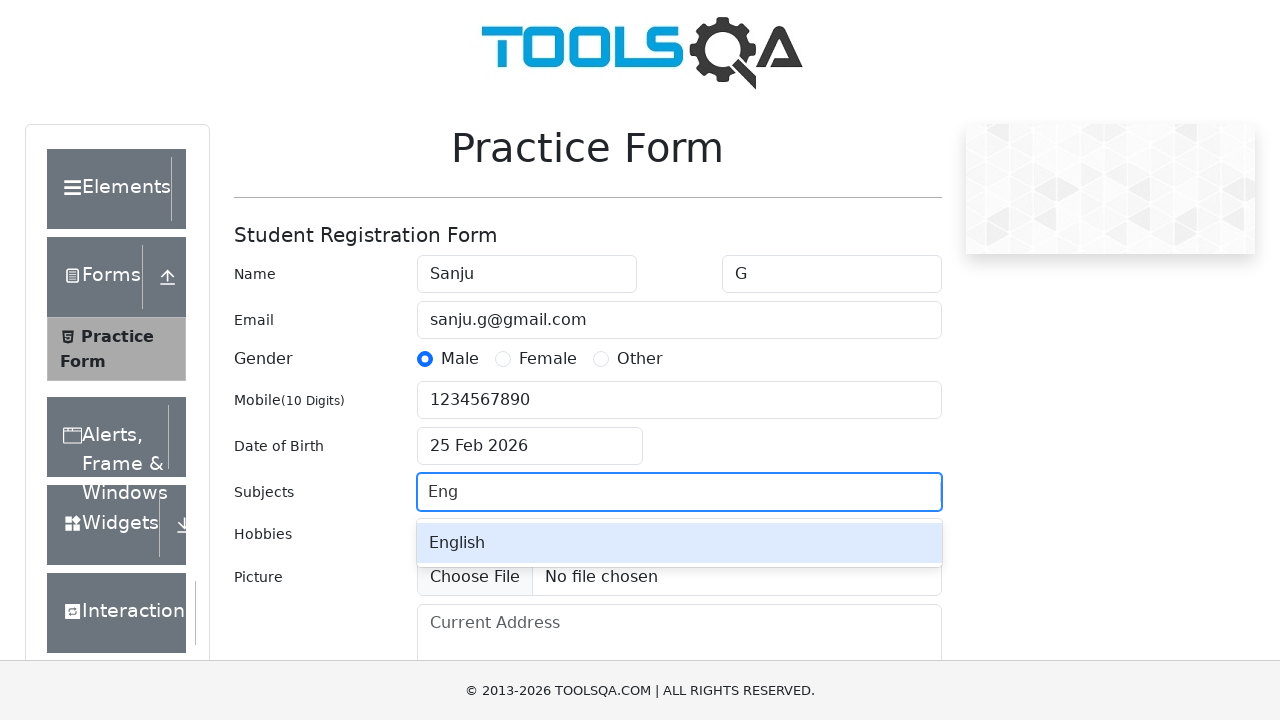

Selected English from subject dropdown at (640, 360) on div:has-text('English')
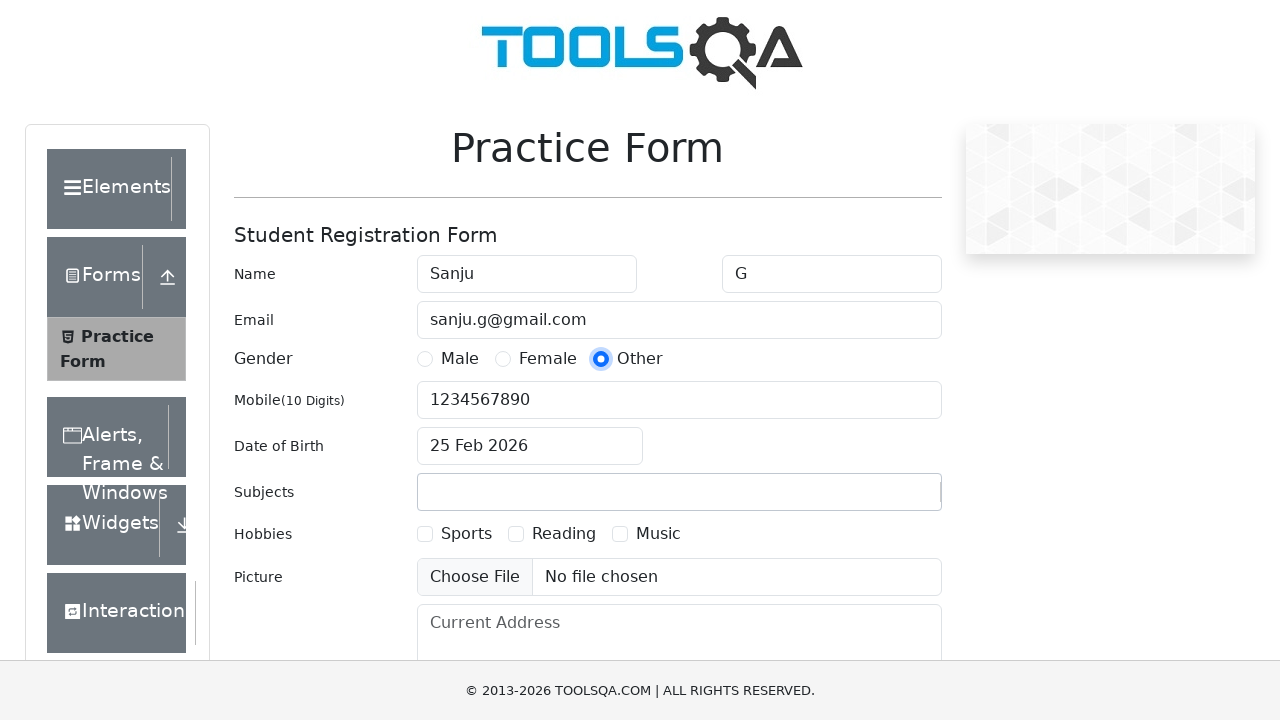

Selected Reading hobby checkbox at (564, 534) on label:text('Reading')
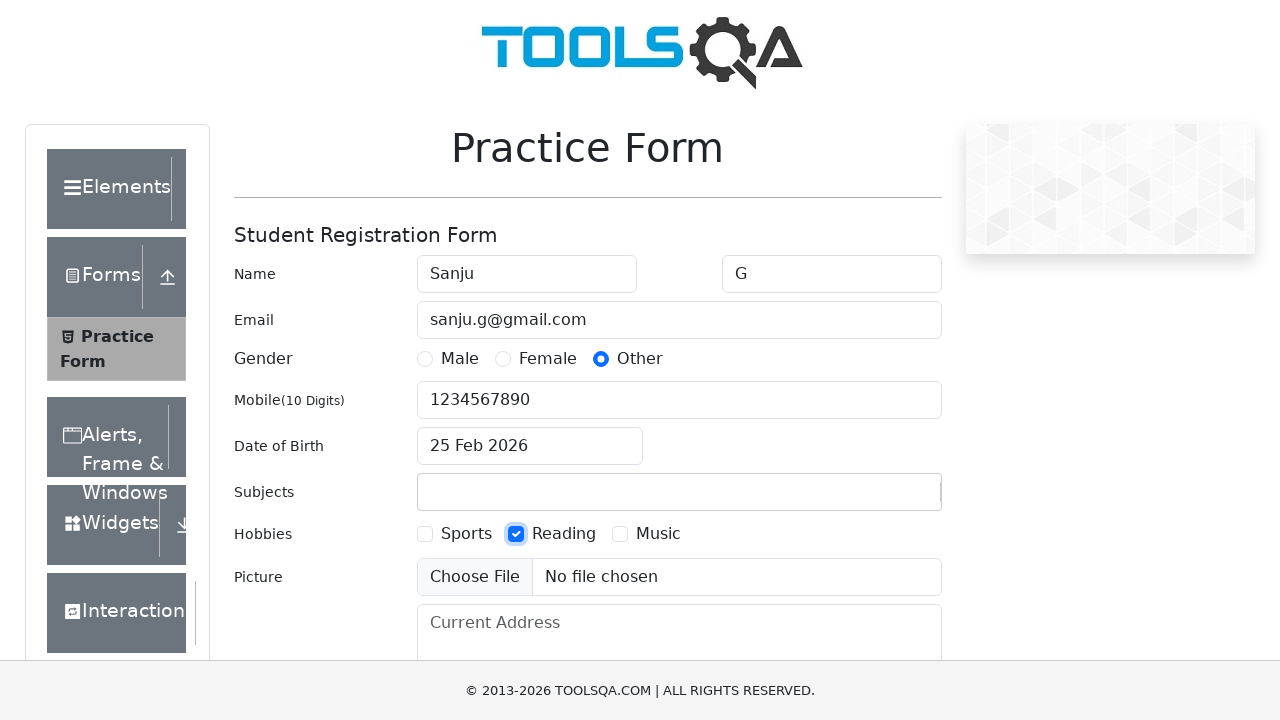

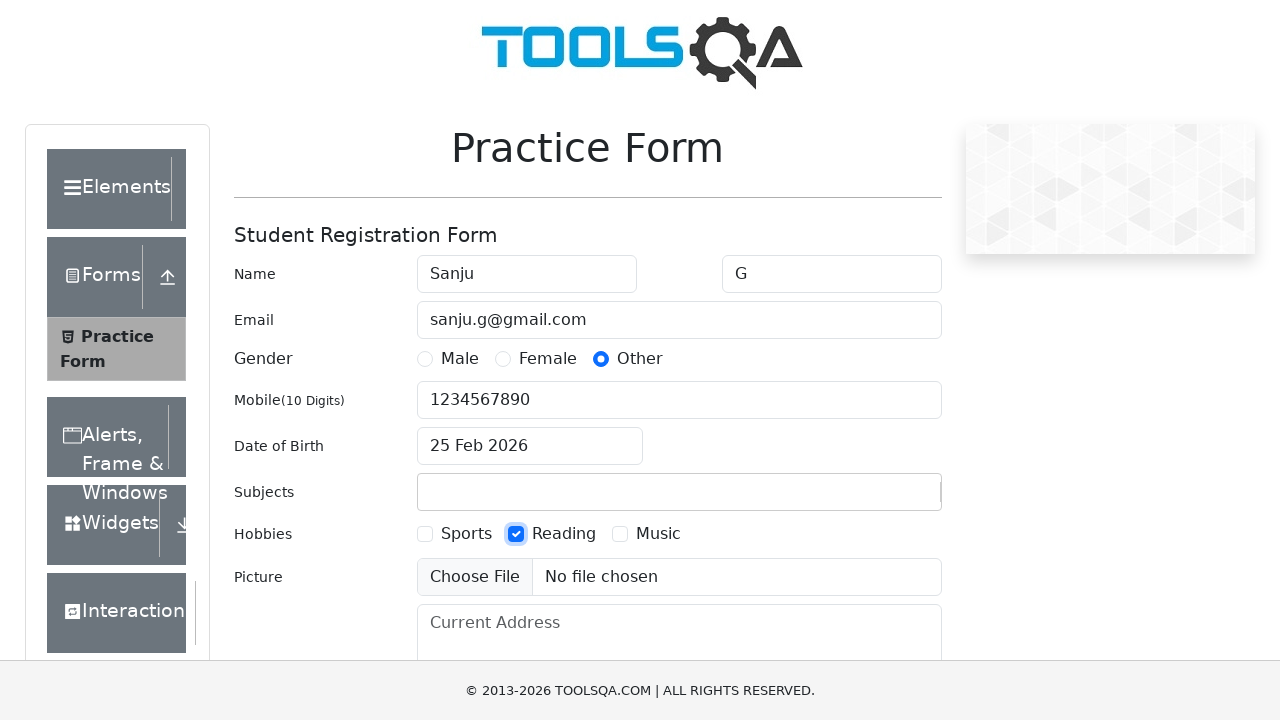